Tests handling of a JavaScript confirm dialog by clicking a button to trigger it and dismissing it

Starting URL: https://the-internet.herokuapp.com/javascript_alerts

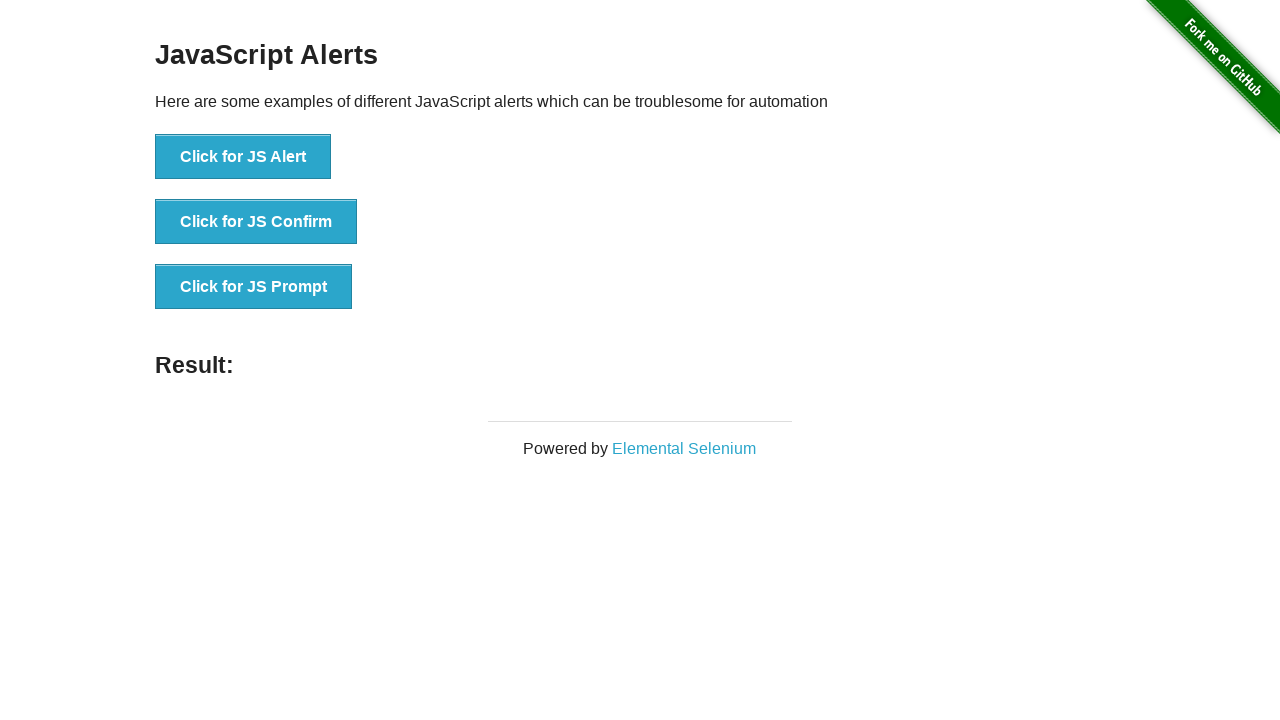

Clicked button to trigger JavaScript confirm dialog at (256, 222) on text='Click for JS Confirm'
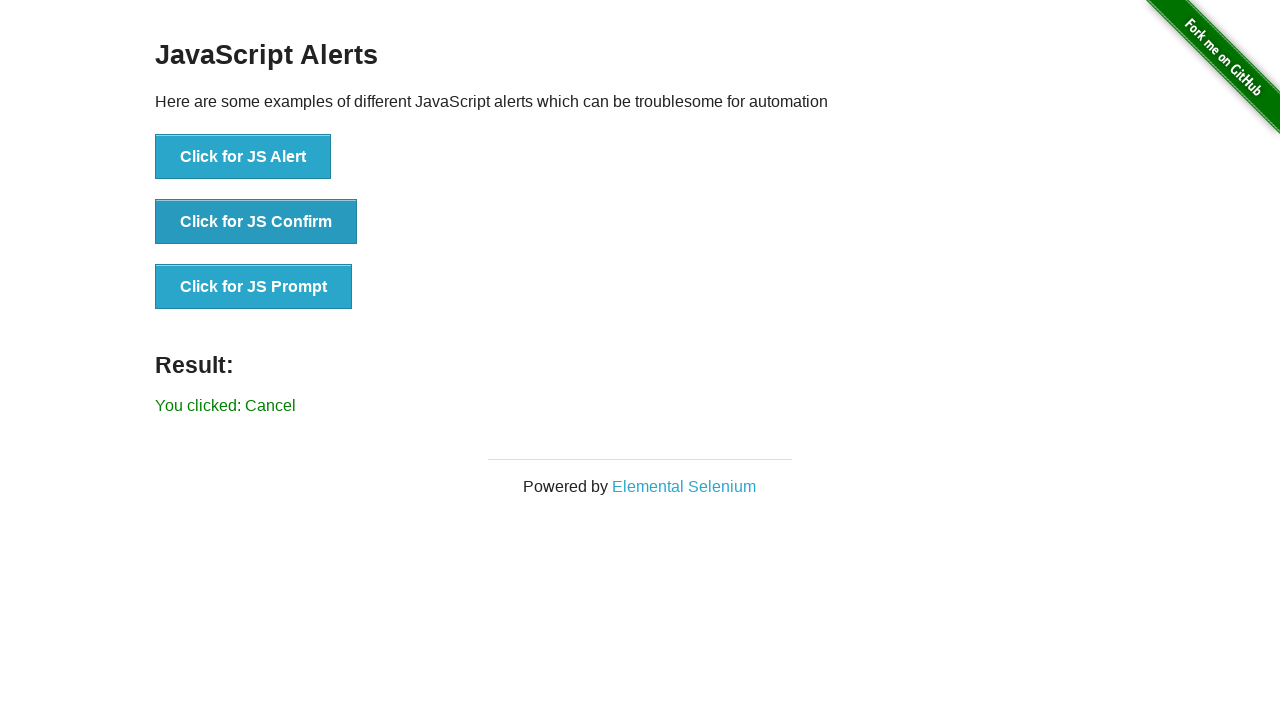

Set up dialog handler to dismiss the confirm dialog
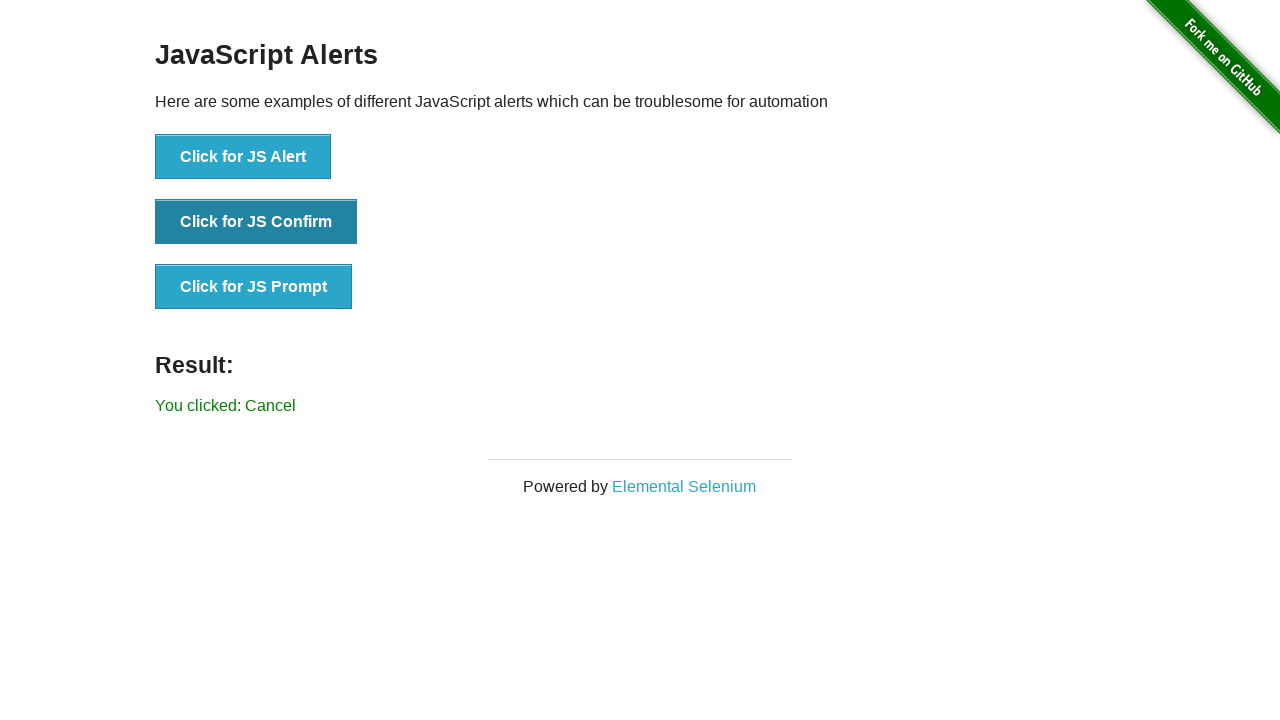

Verified cancel message appeared after dismissing confirm dialog
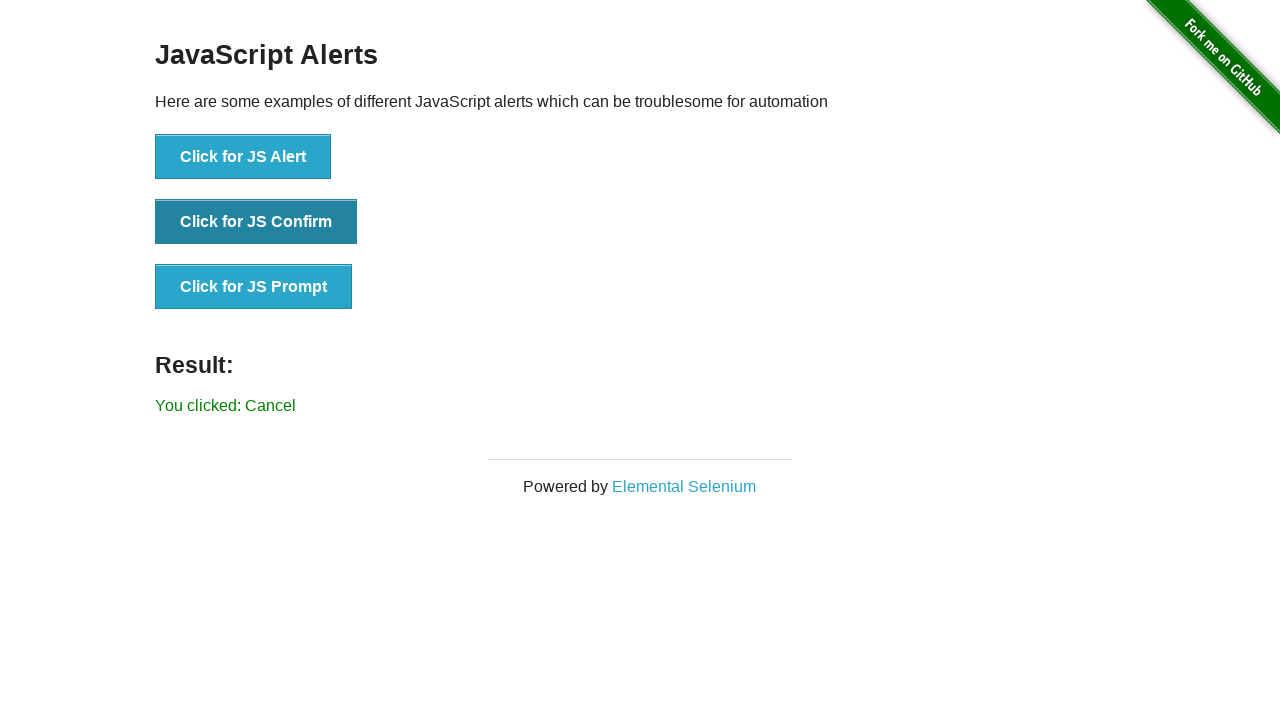

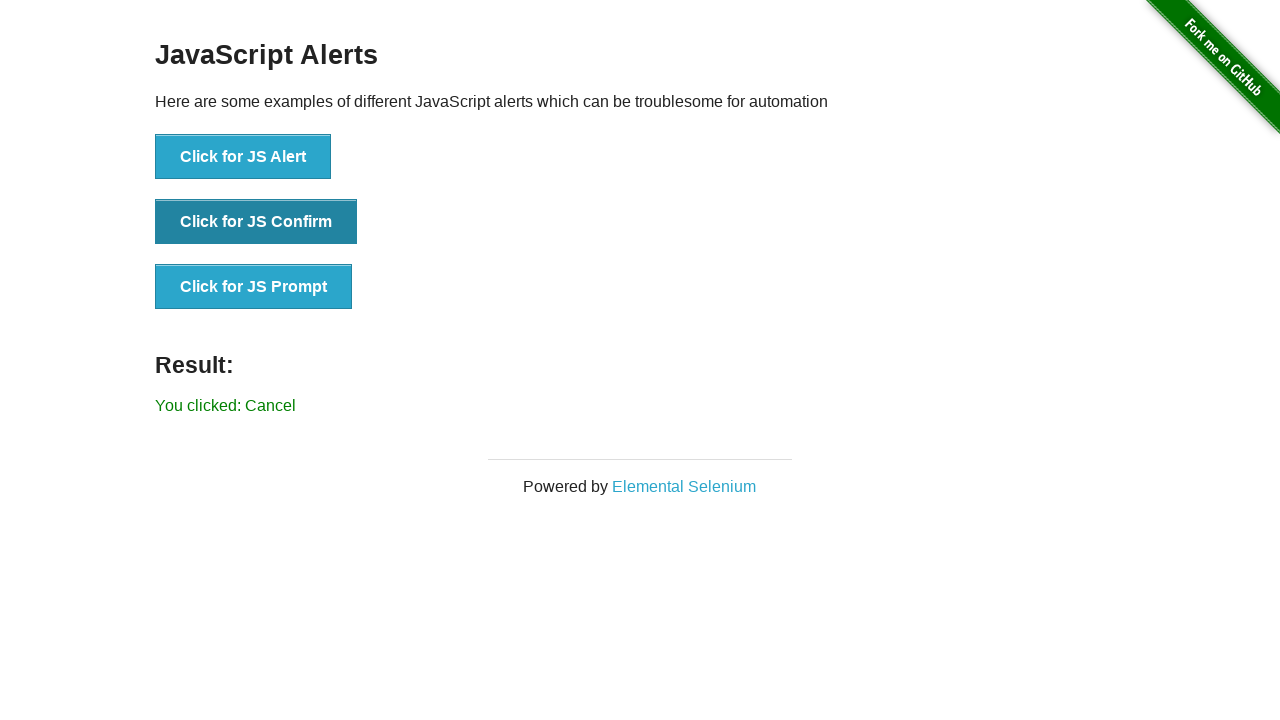